Tests date picker functionality by selecting a specific date through calendar navigation and verifying the selected values

Starting URL: https://rahulshettyacademy.com/seleniumPractise/#/offers

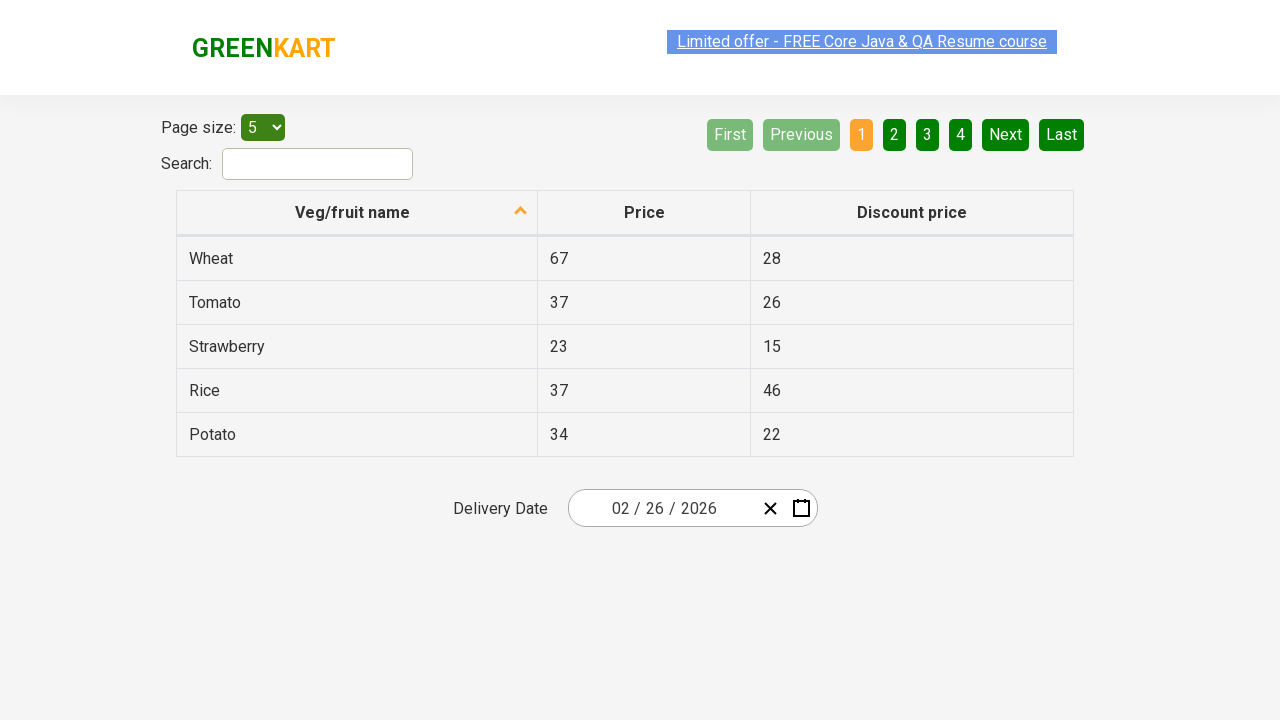

Clicked date picker wrapper to open calendar at (692, 508) on .react-date-picker__wrapper
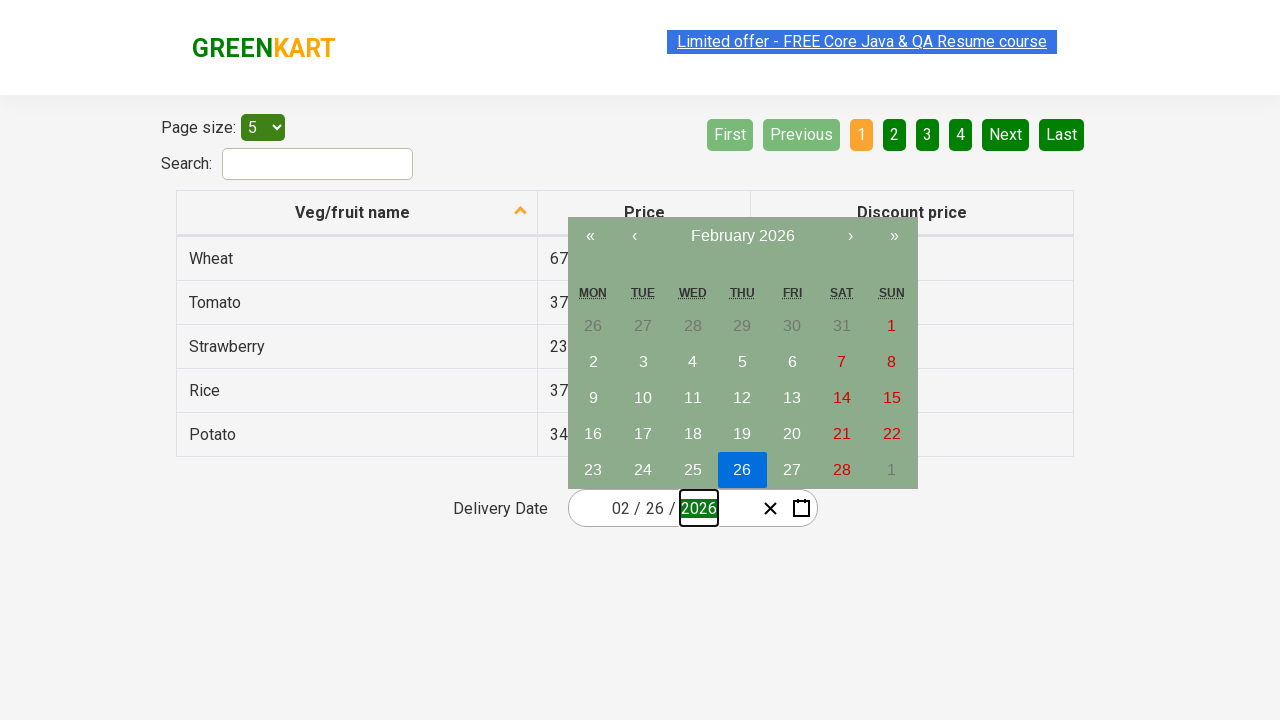

Clicked navigation label to navigate to higher calendar view (first click) at (742, 236) on .react-calendar__navigation__label
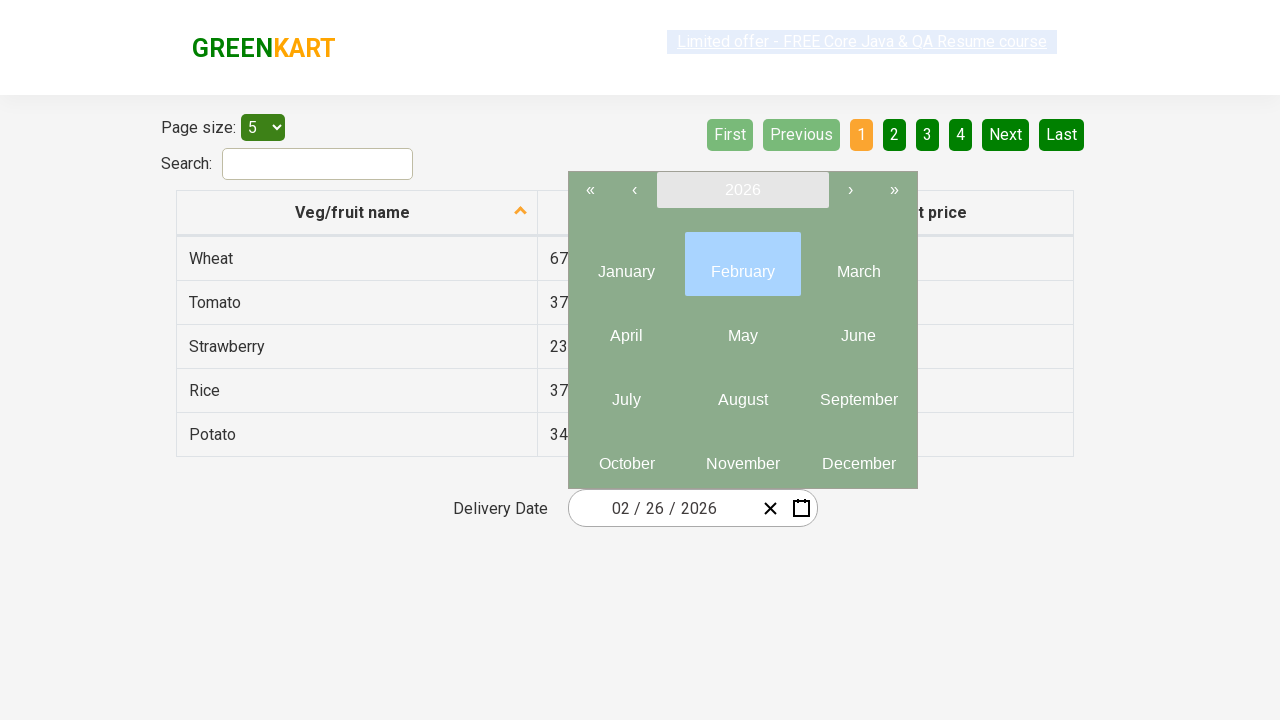

Clicked navigation label to navigate to year view (second click) at (742, 190) on .react-calendar__navigation__label
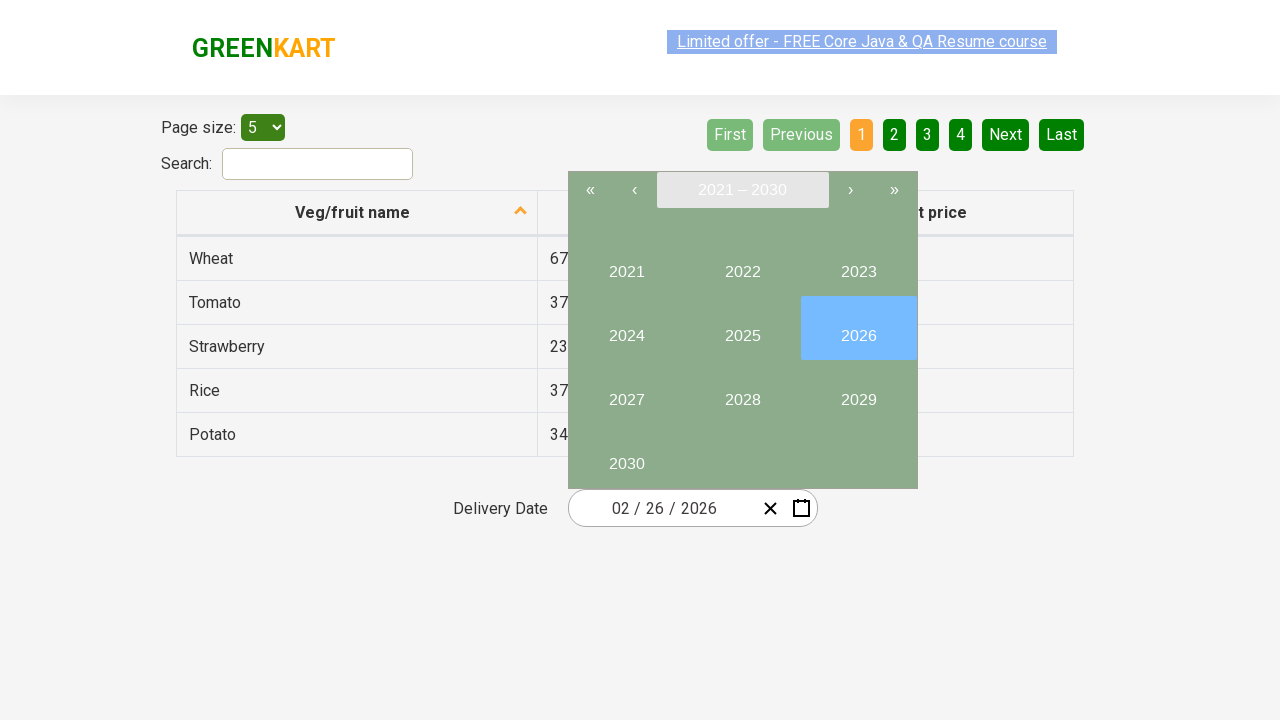

Selected year 2024 from calendar at (626, 328) on internal:text="2024"i
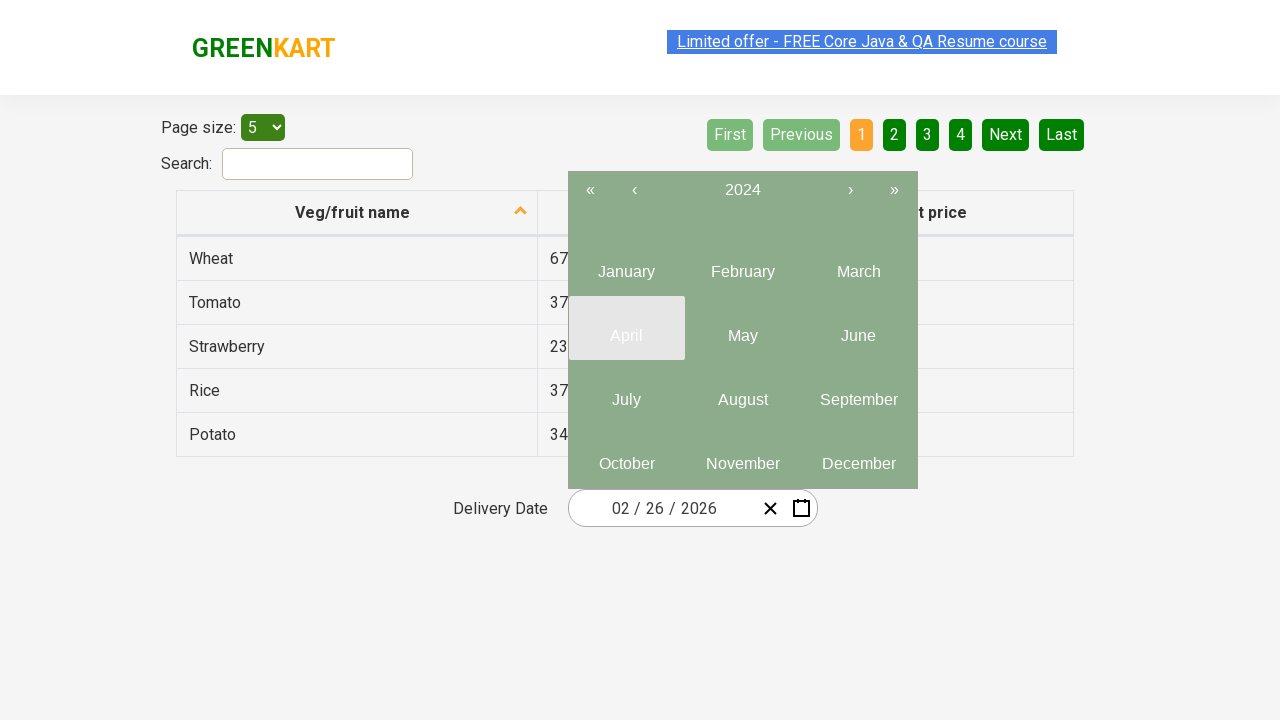

Selected month 7 from calendar at (626, 392) on .react-calendar__year-view__months button >> nth=6
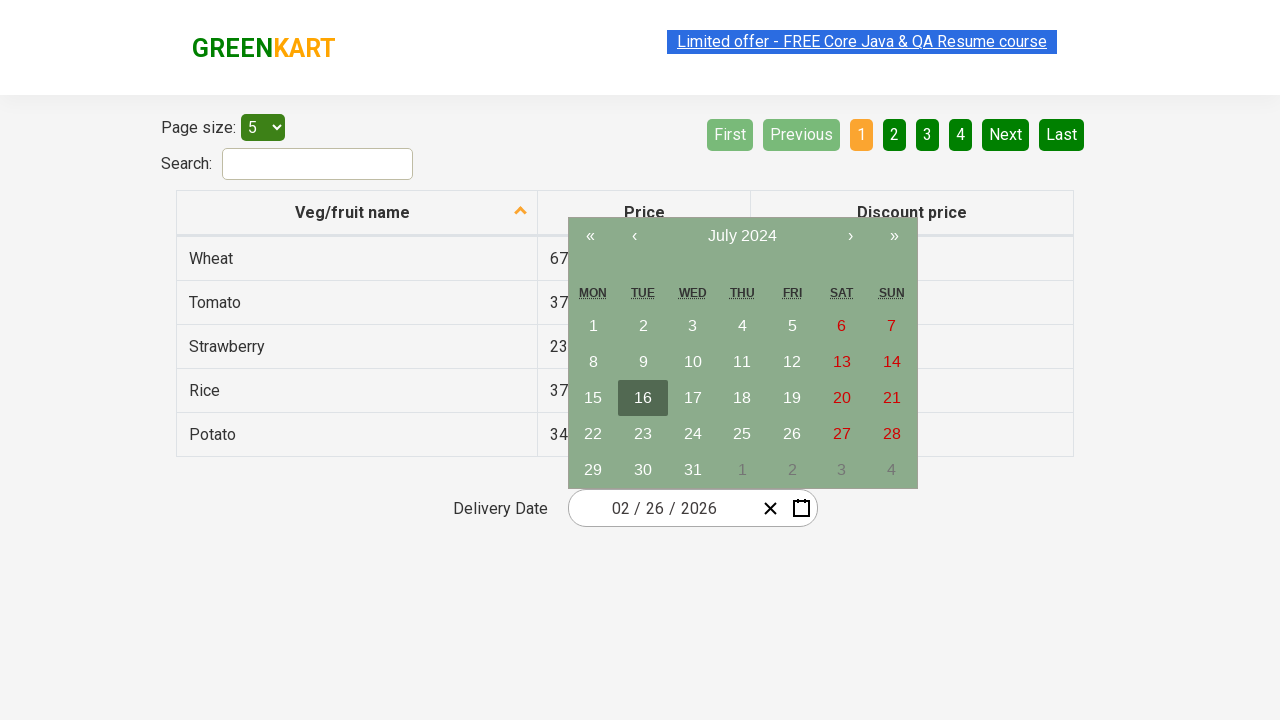

Selected day 15 from calendar at (593, 398) on //abbr[text()='15']
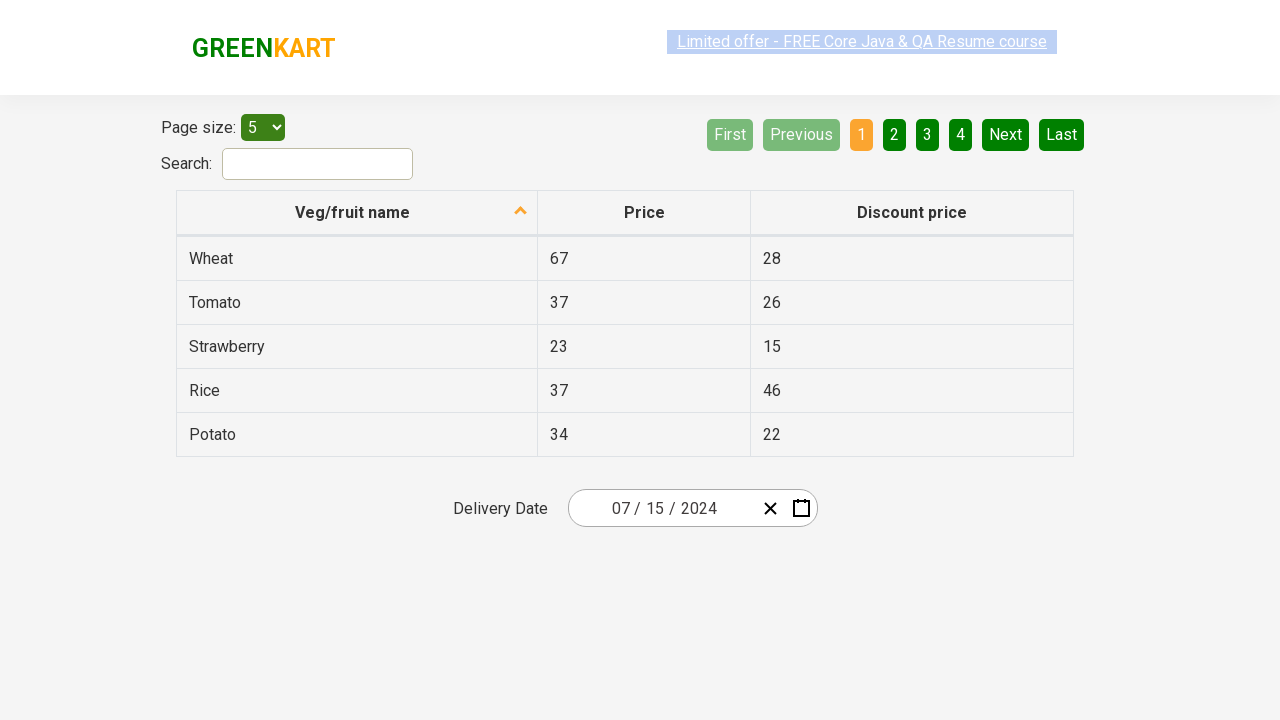

Located date input fields for verification
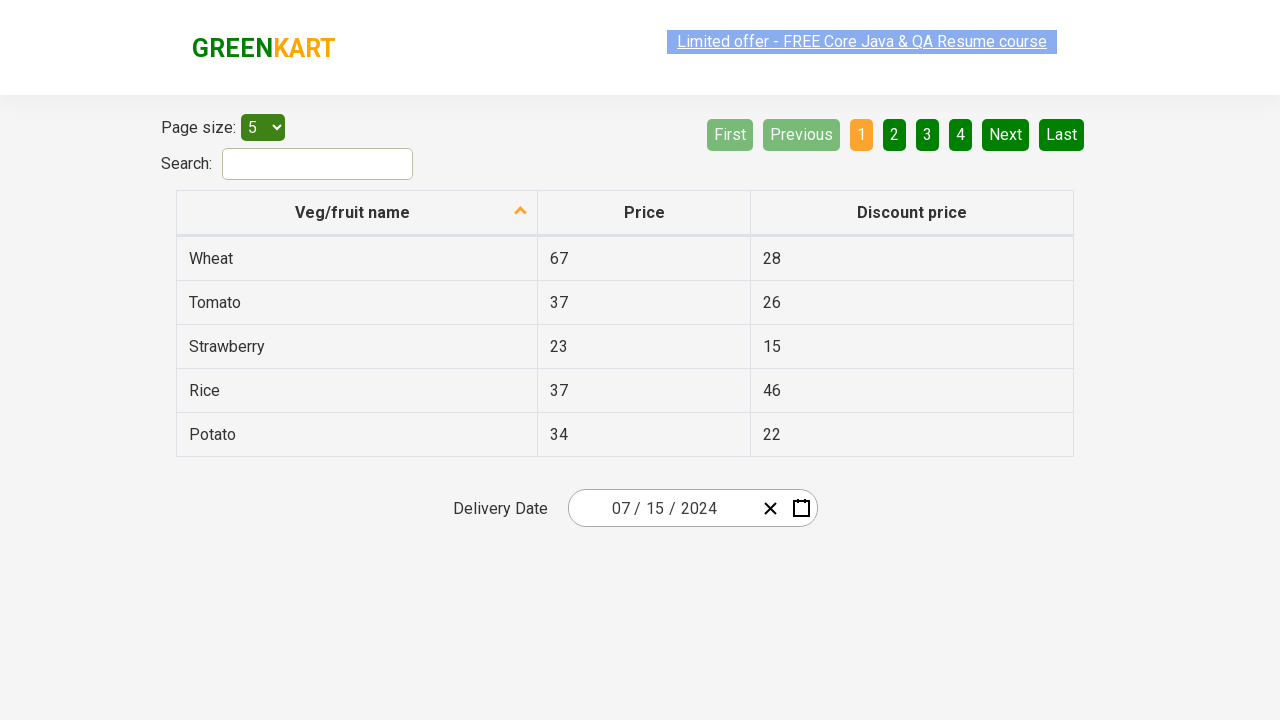

Verified month input field has correct value: 7
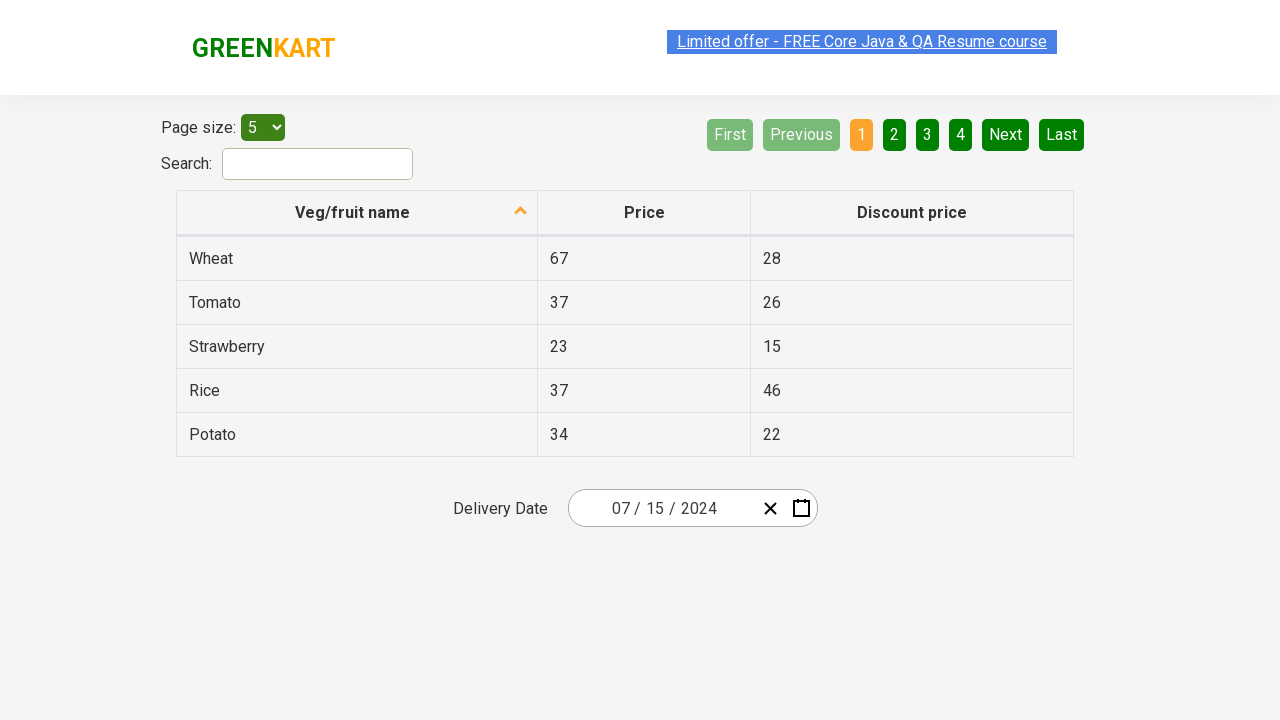

Verified day input field has correct value: 15
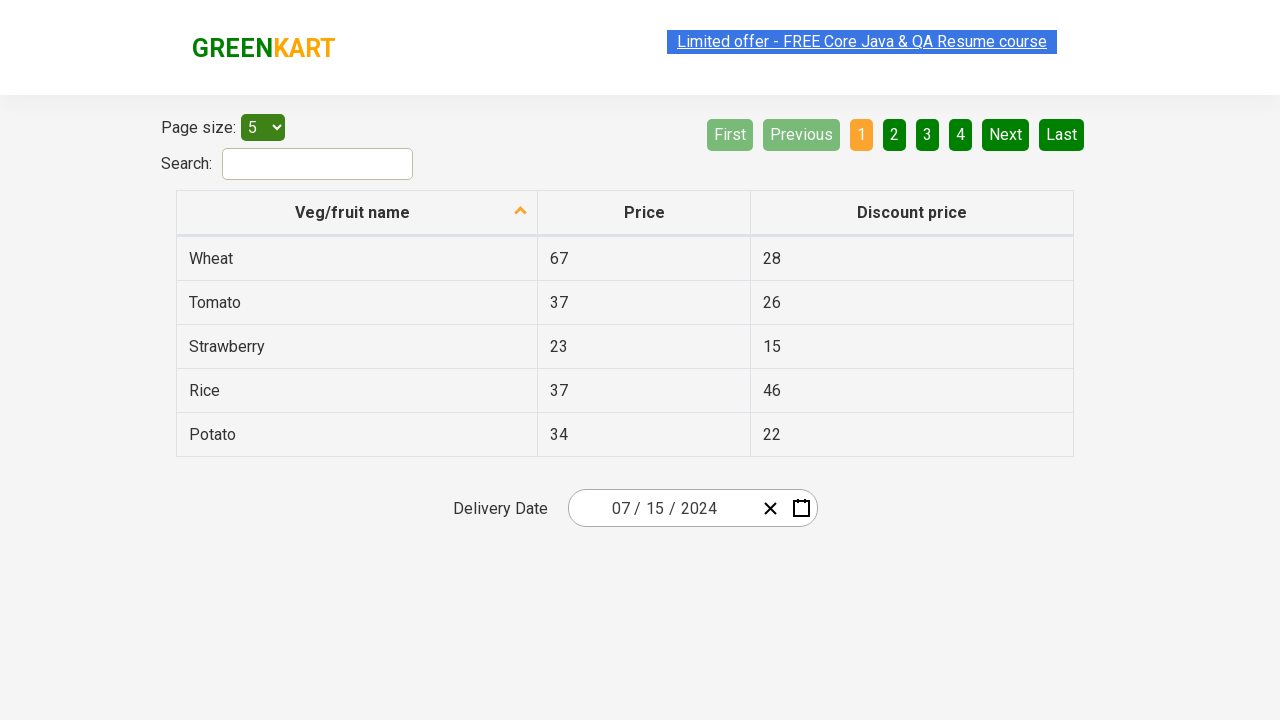

Verified year input field has correct value: 2024
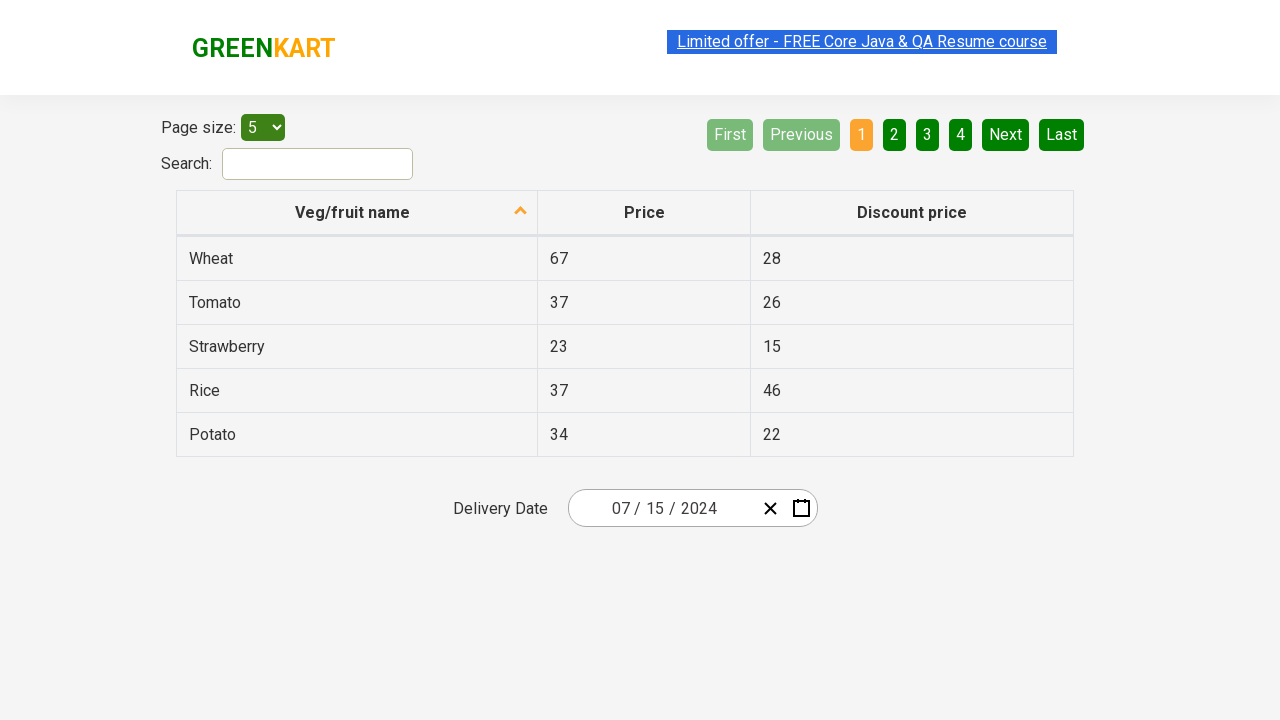

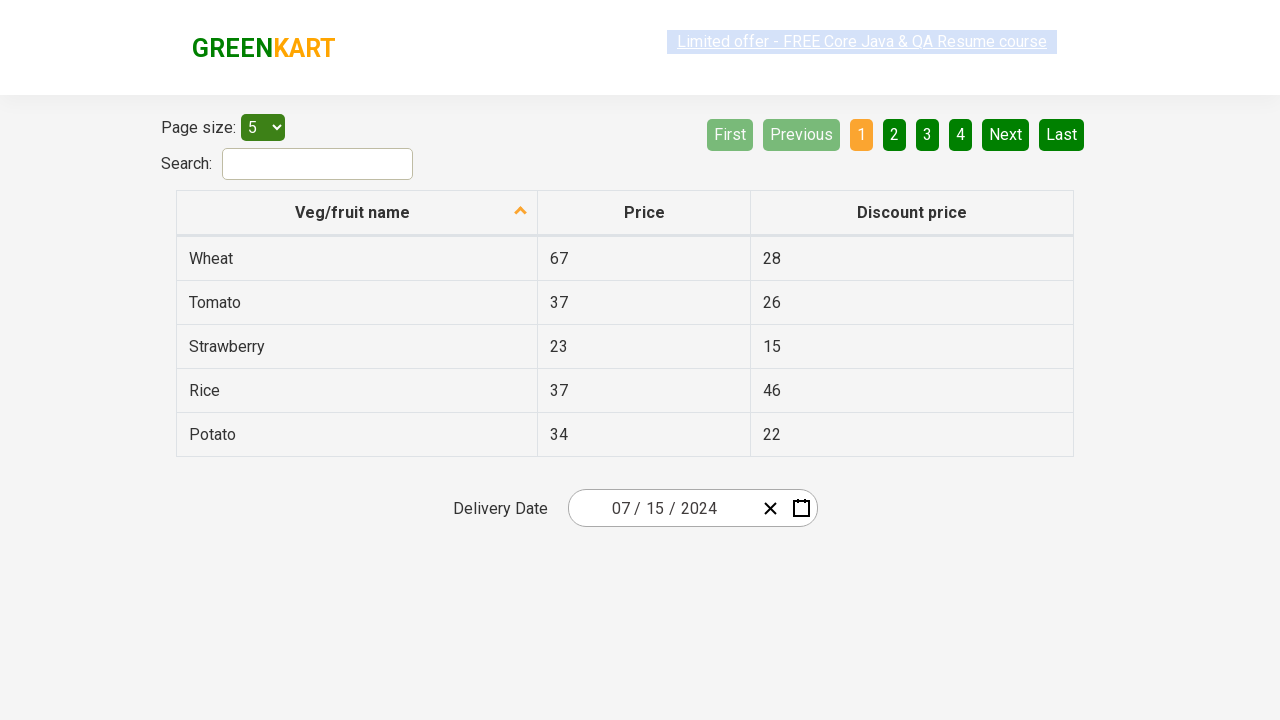